Tests adding multiple todo items by filling the input and pressing Enter, verifying items appear in the list

Starting URL: https://demo.playwright.dev/todomvc

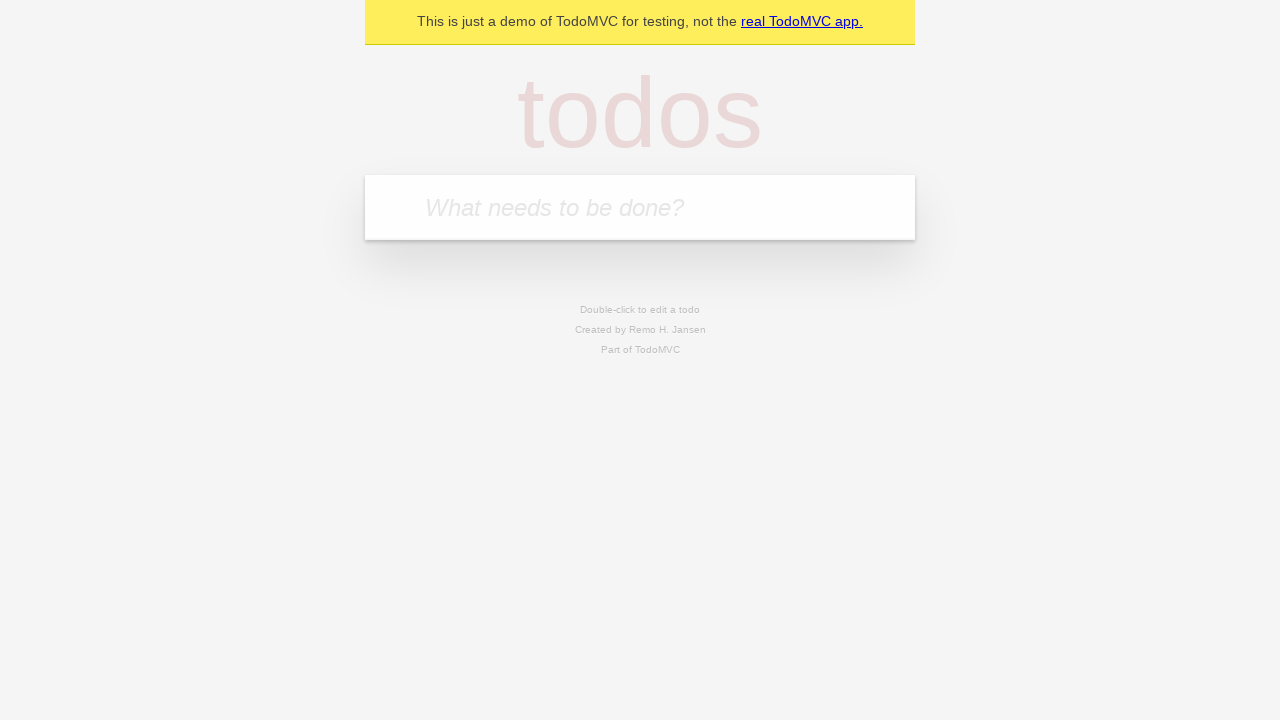

Filled todo input with 'buy some cheese' on internal:attr=[placeholder="What needs to be done?"i]
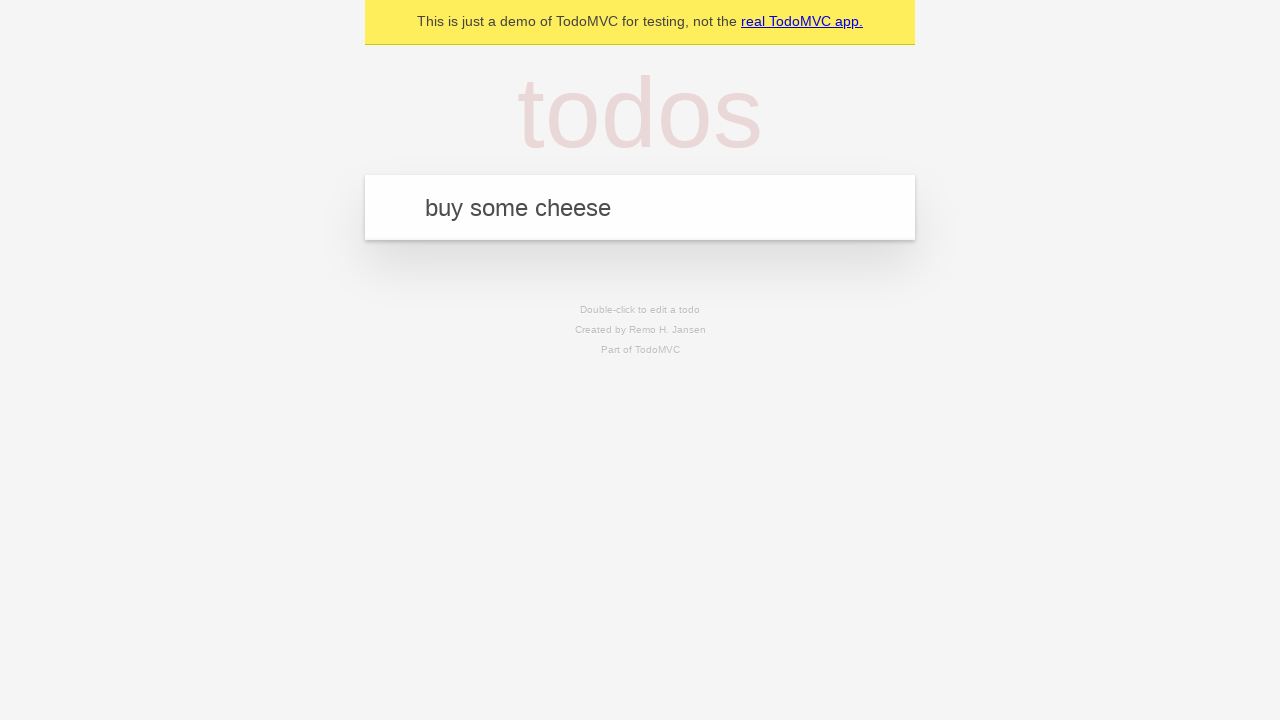

Pressed Enter to create first todo item on internal:attr=[placeholder="What needs to be done?"i]
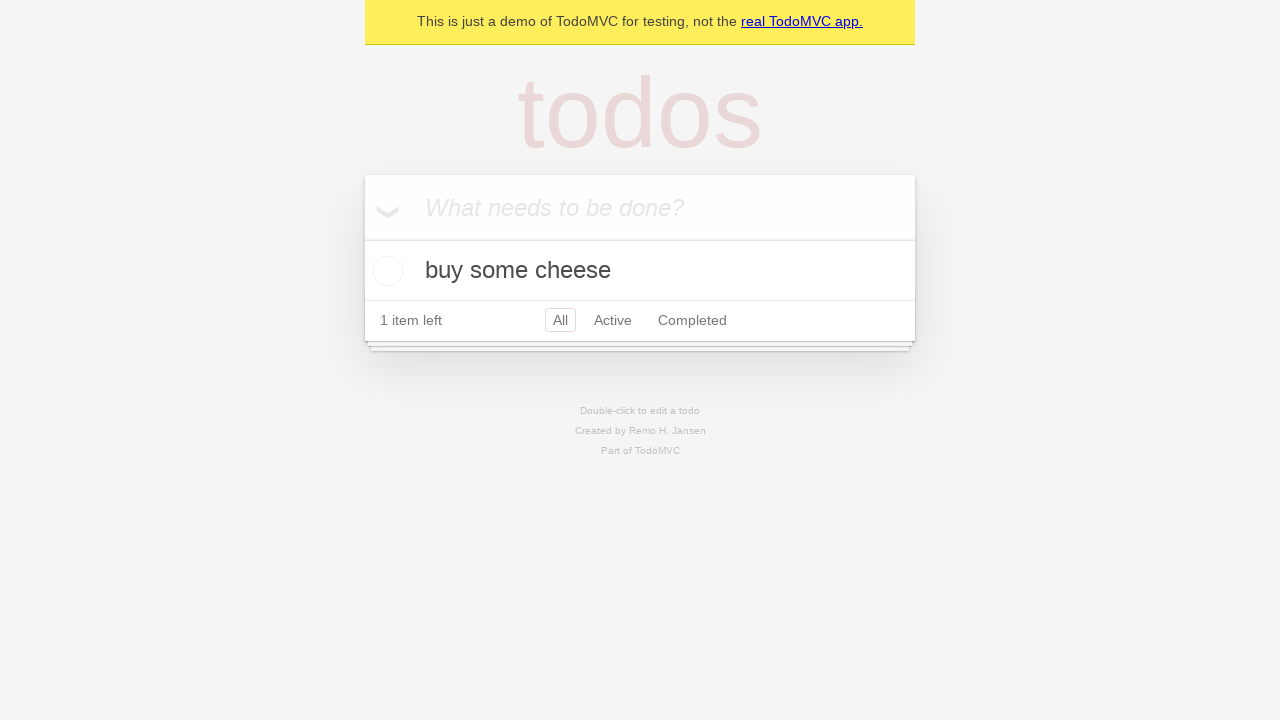

First todo item appeared in the list
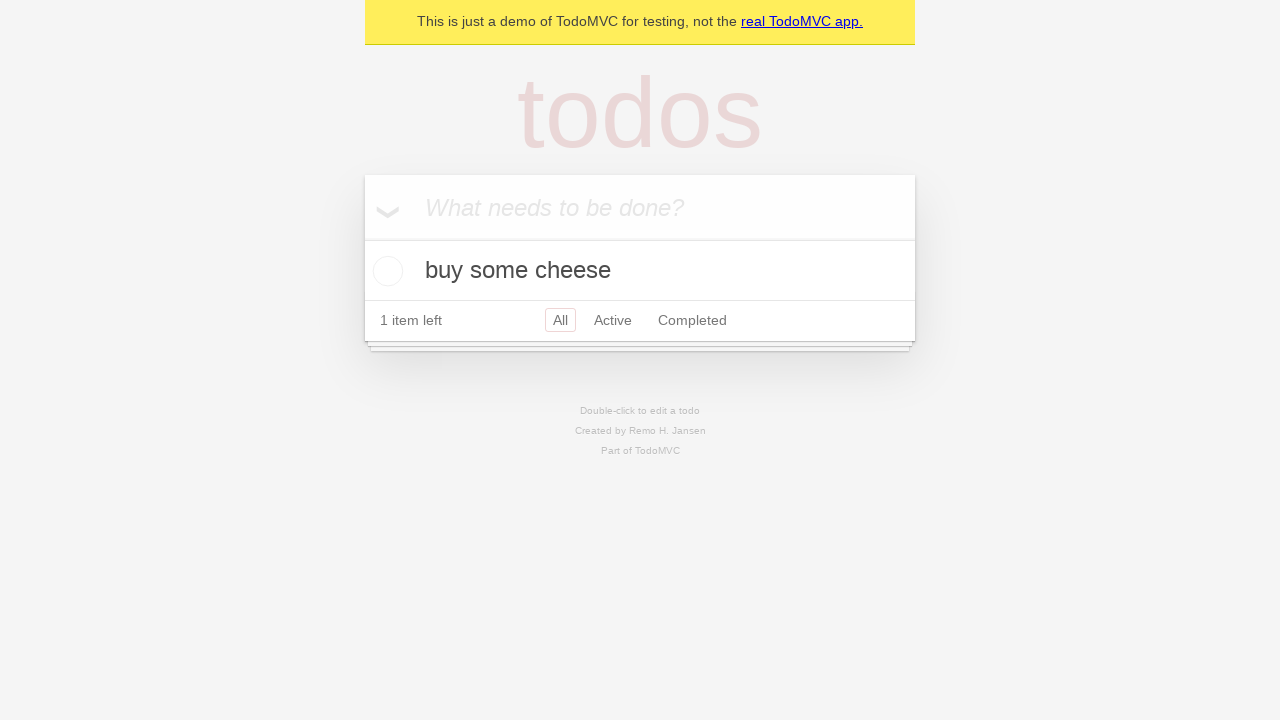

Filled todo input with 'feed the cat' on internal:attr=[placeholder="What needs to be done?"i]
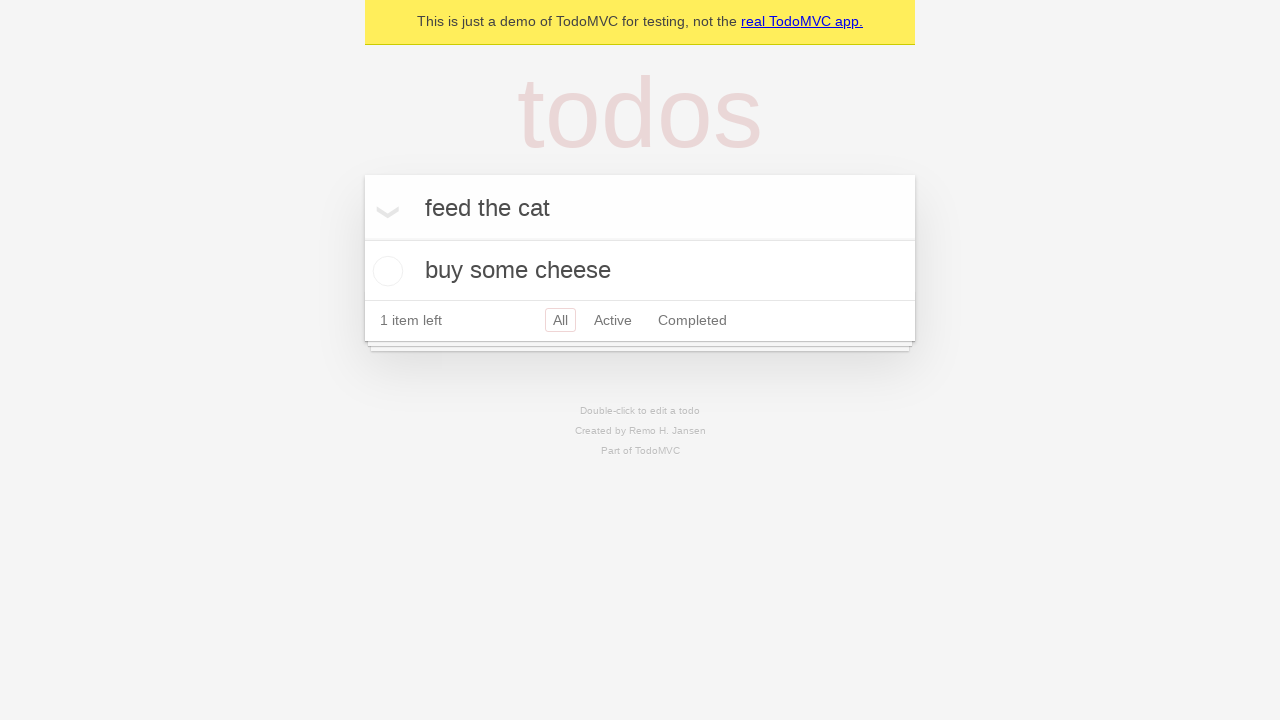

Pressed Enter to create second todo item on internal:attr=[placeholder="What needs to be done?"i]
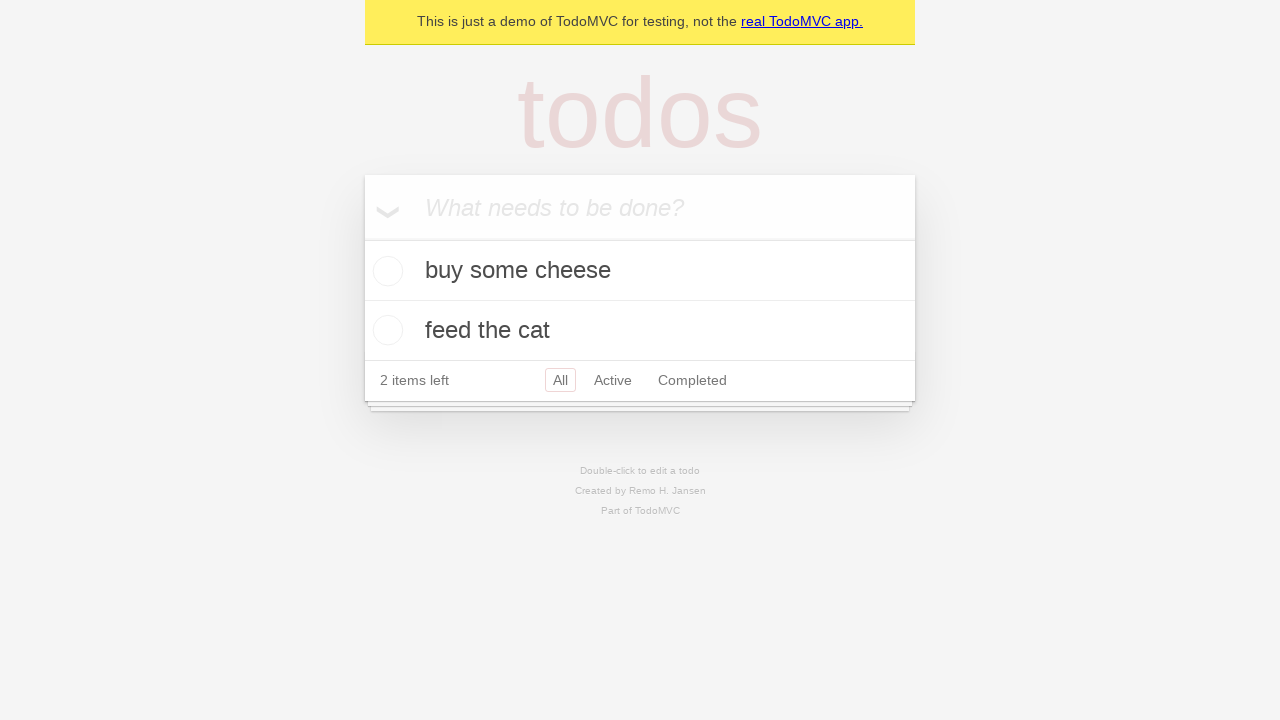

Both todo items are now visible in the list
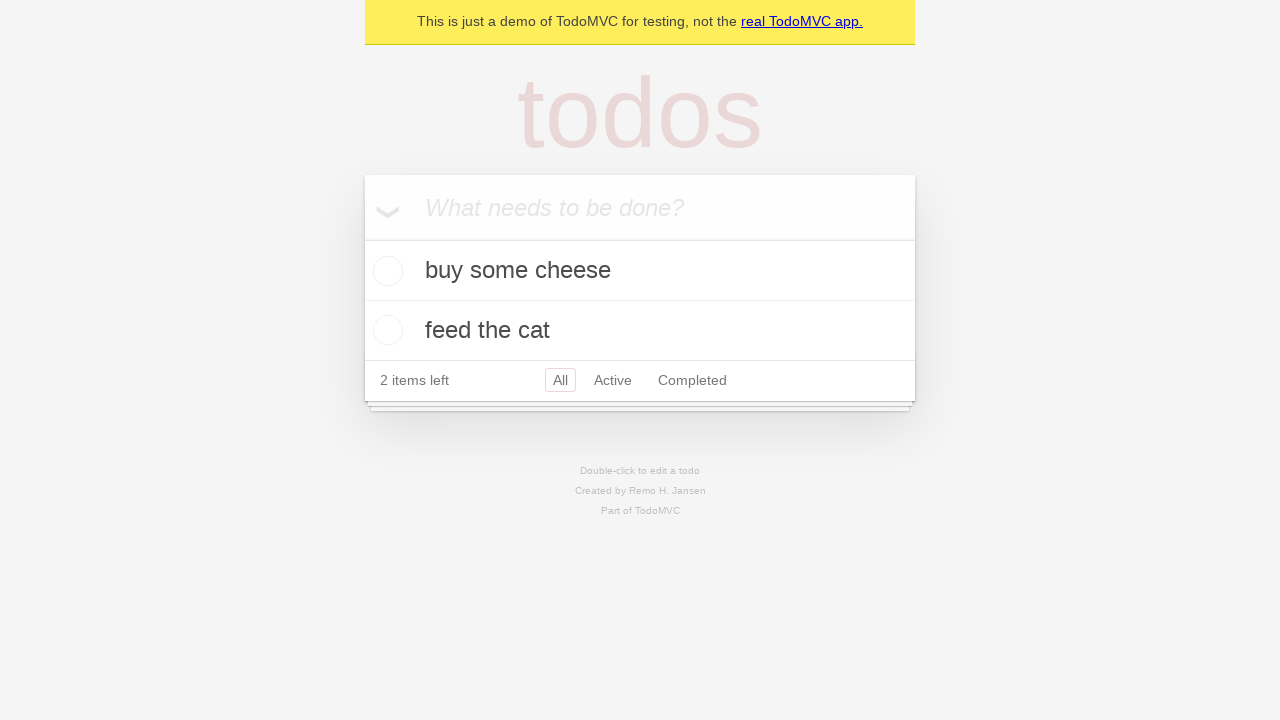

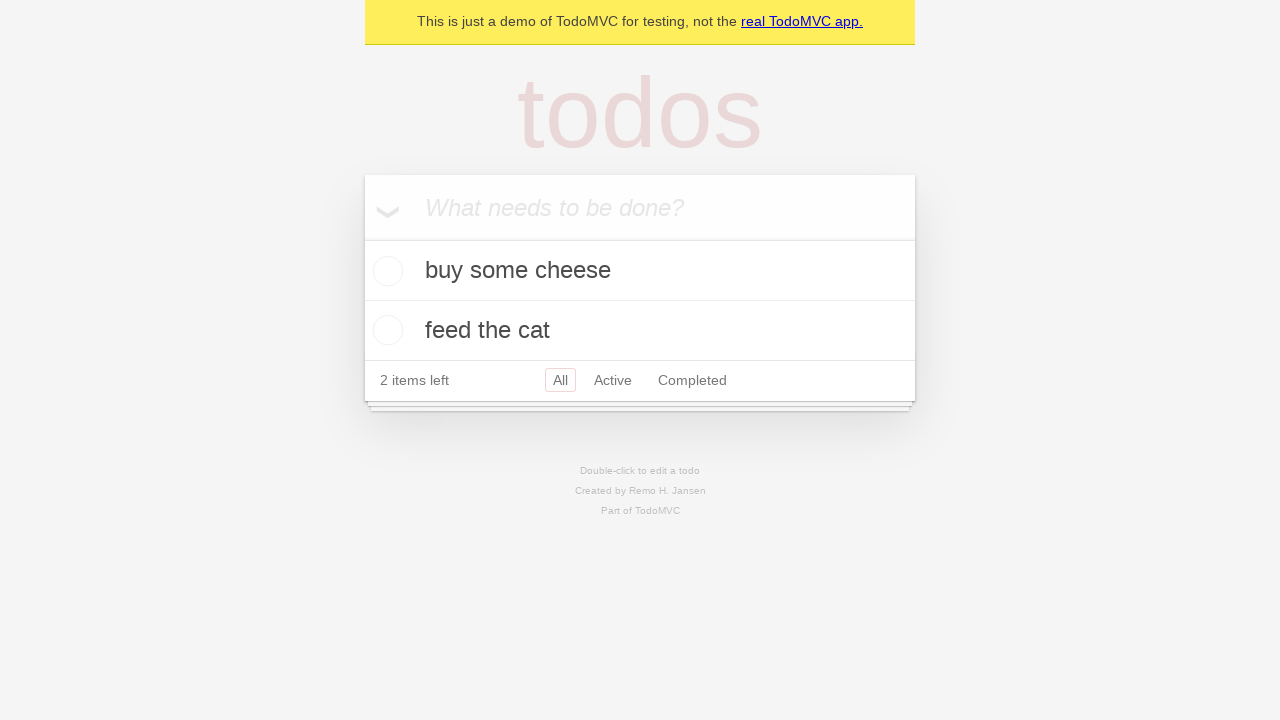